Tests hover/tooltip functionality on the DemoQA tool-tips page by hovering over a button and a text field to trigger tooltips

Starting URL: https://demoqa.com/tool-tips

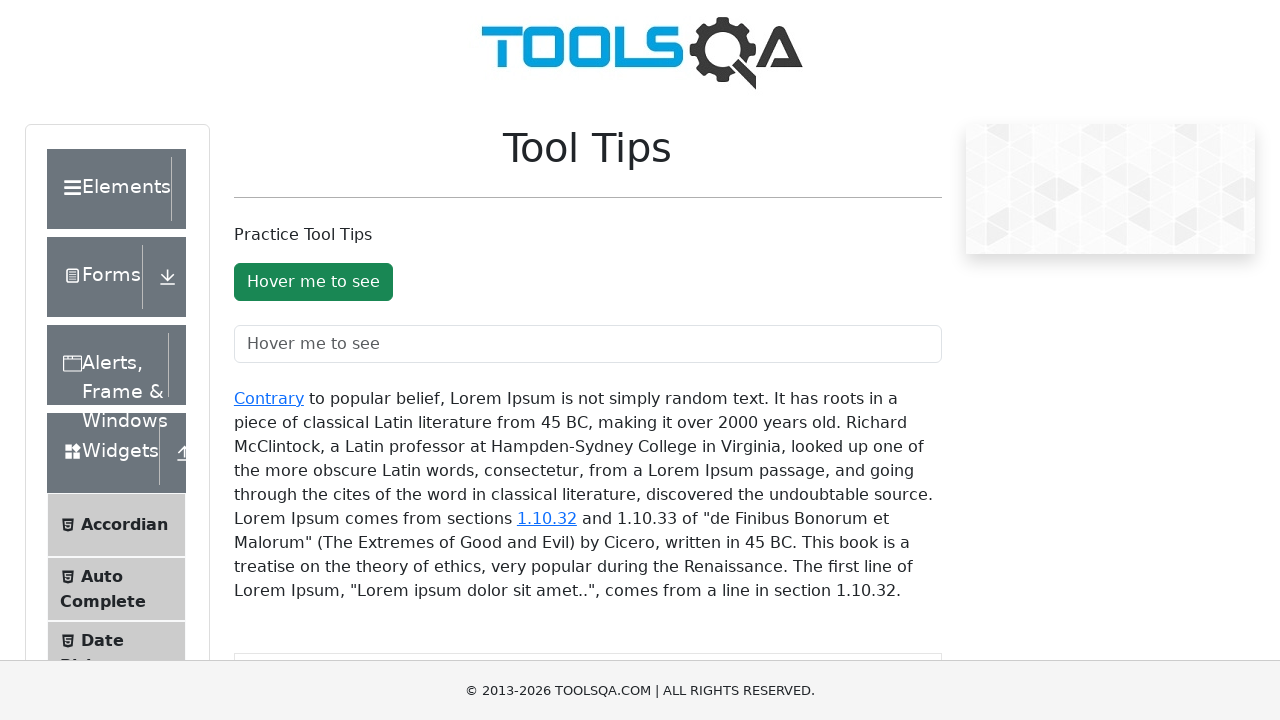

Hovered over the 'Hover me to see' button to trigger tooltip at (313, 282) on #toolTipButton
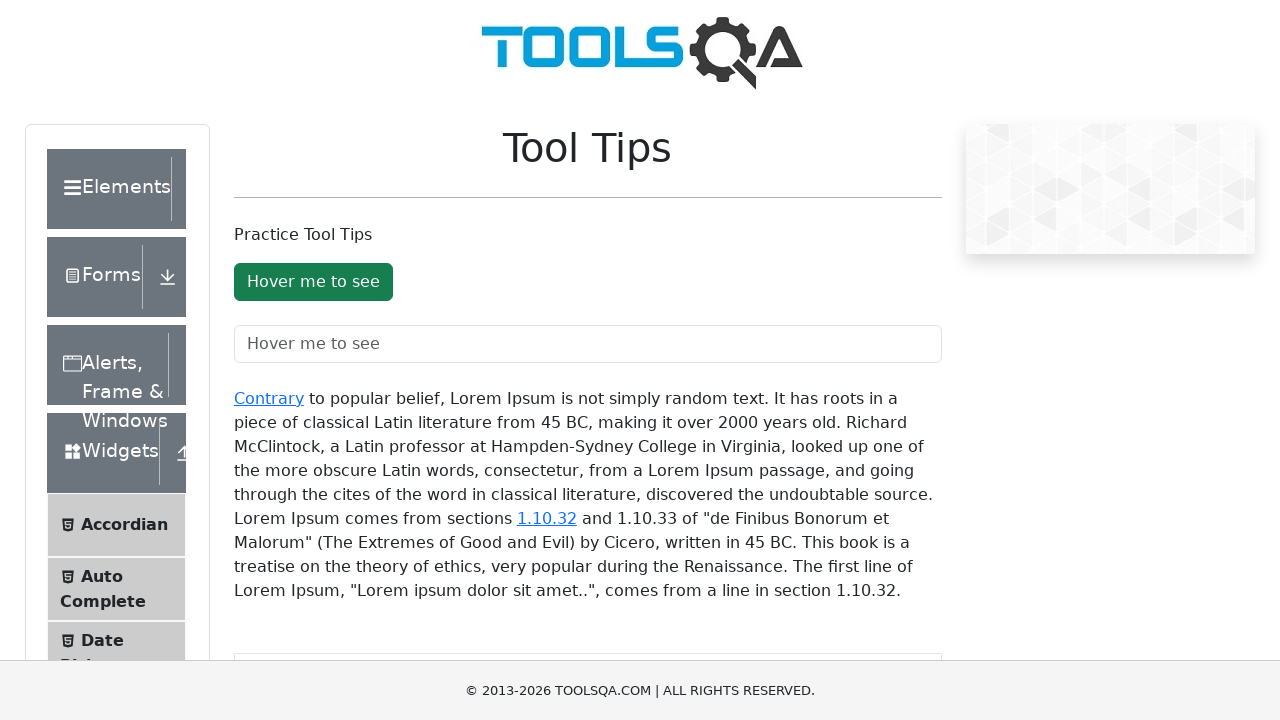

Tooltip appeared after hovering over button
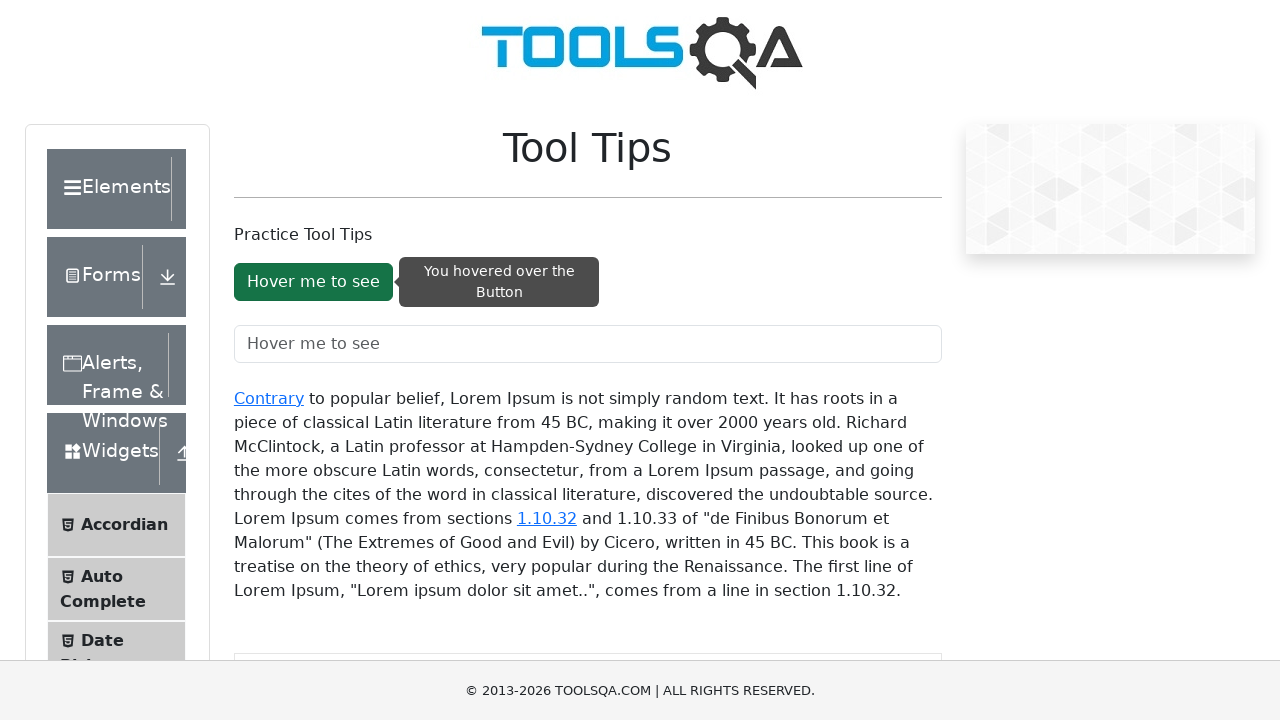

Hovered over the text input field to trigger its tooltip at (588, 344) on #toolTipTextField
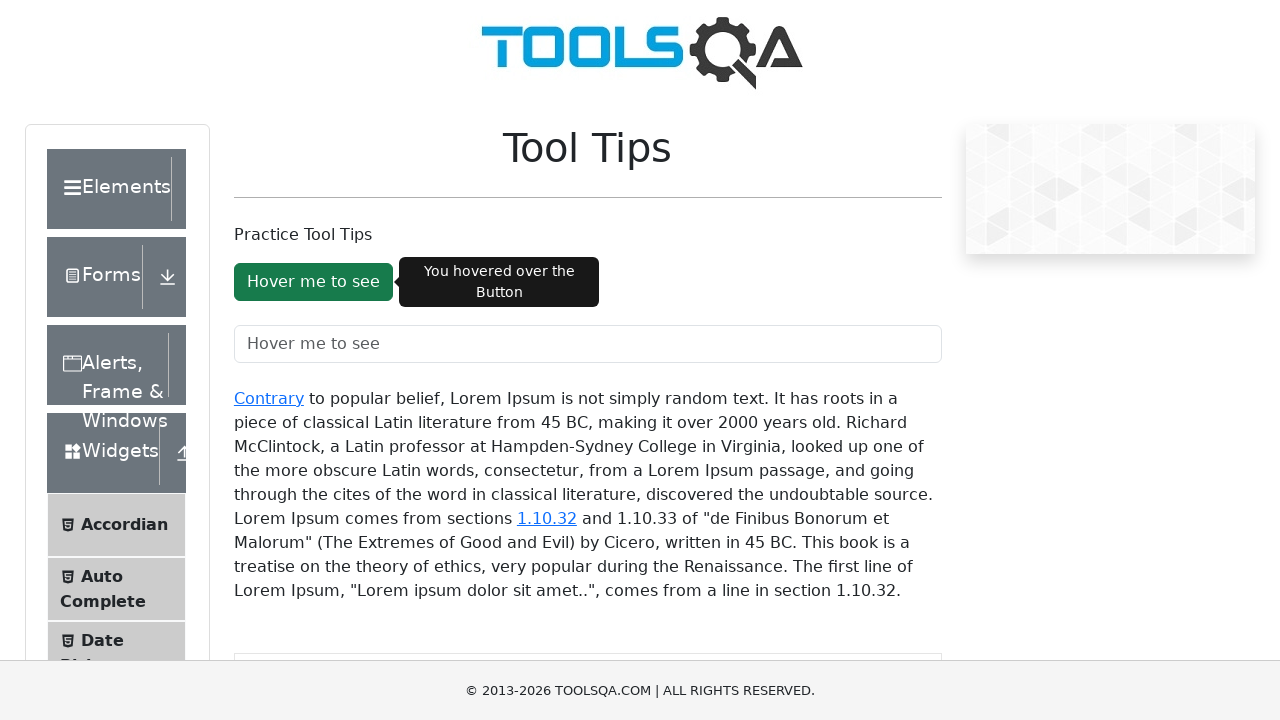

Tooltip appeared after hovering over text field
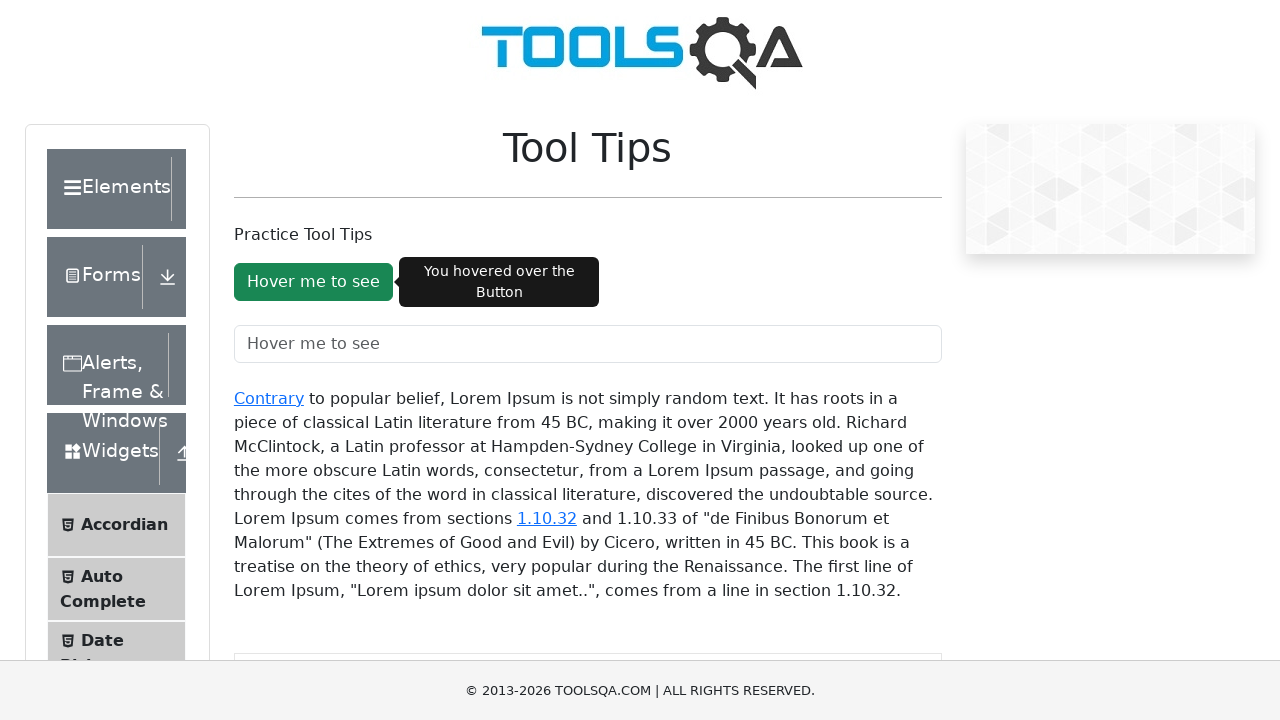

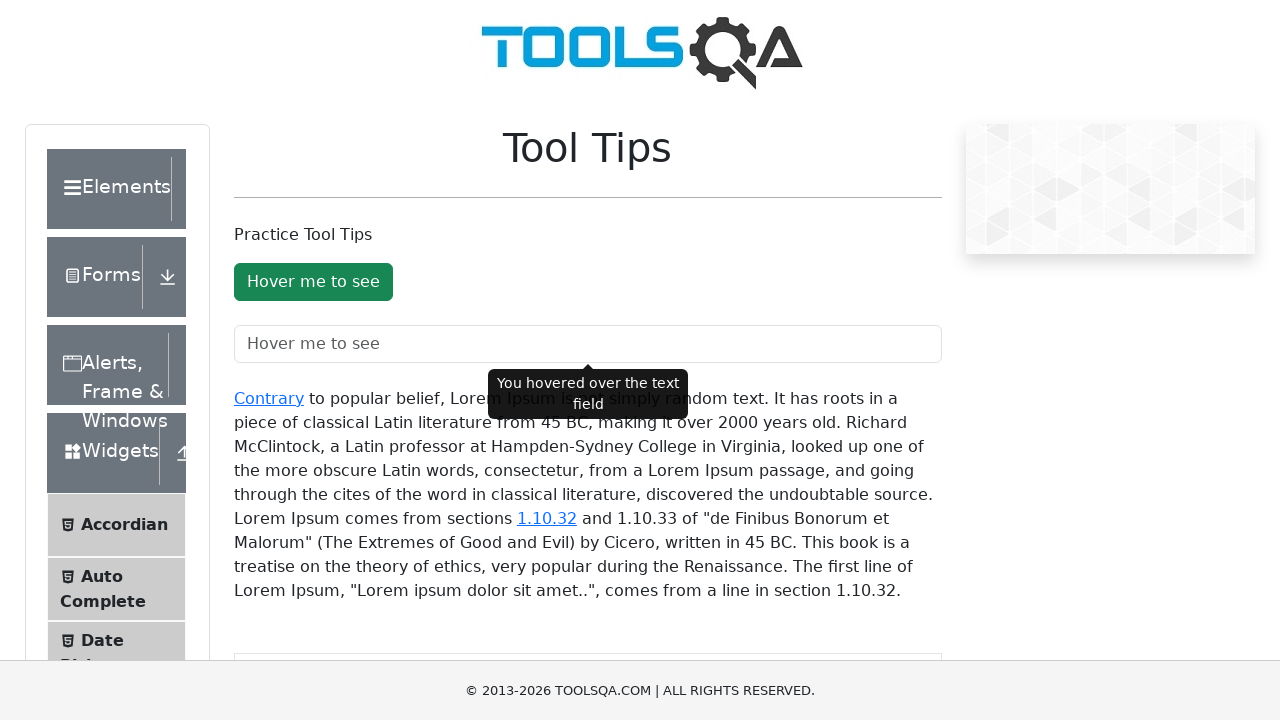